Tests footer navigation to Press page and verifies the IN THE NEWS section

Starting URL: https://fwstaging-core.futurewomen.com/

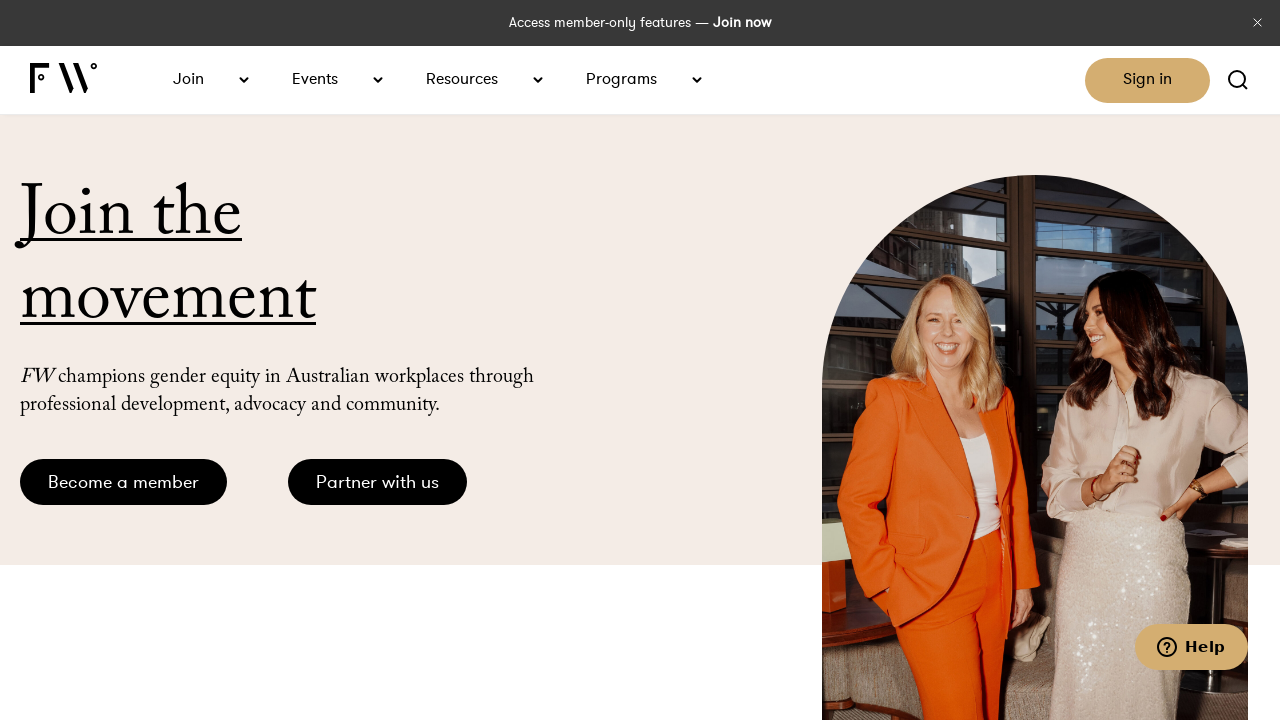

Clicked Press link in footer navigation at (436, 593) on internal:role=link[name="Press"i]
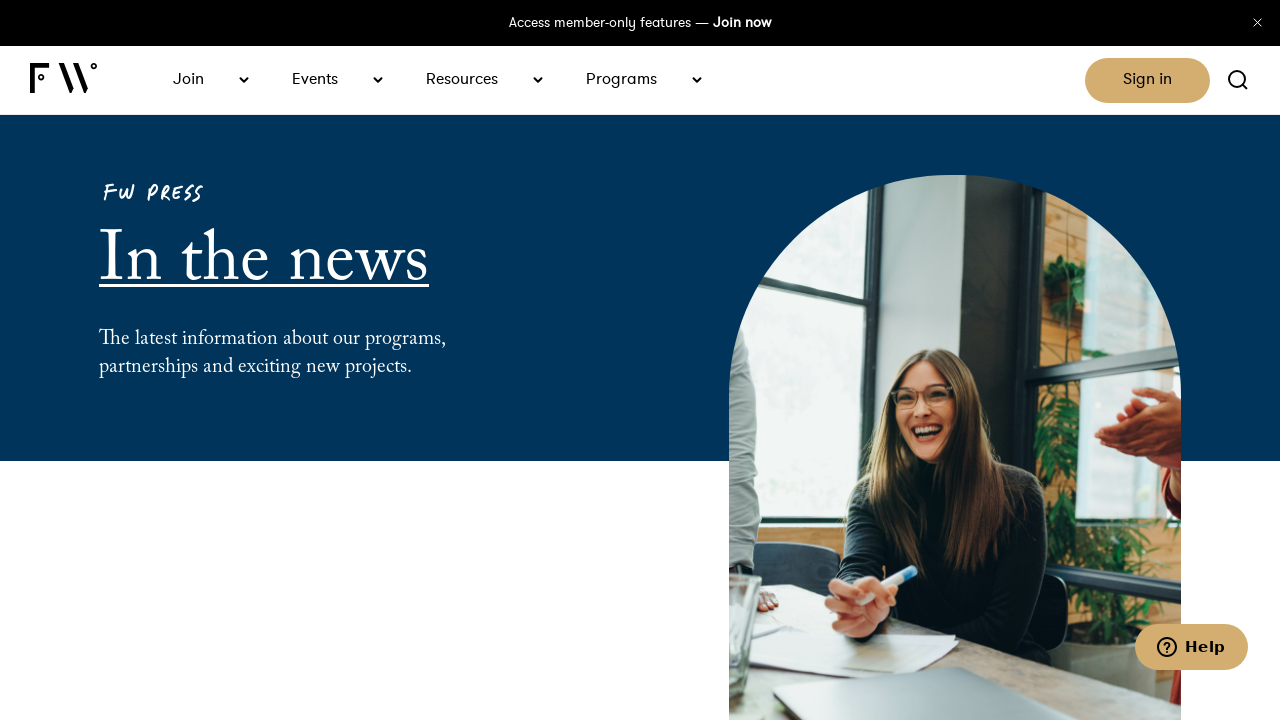

Clicked IN THE NEWS section on Press page at (264, 263) on span >> internal:has-text="IN THE NEWS"i
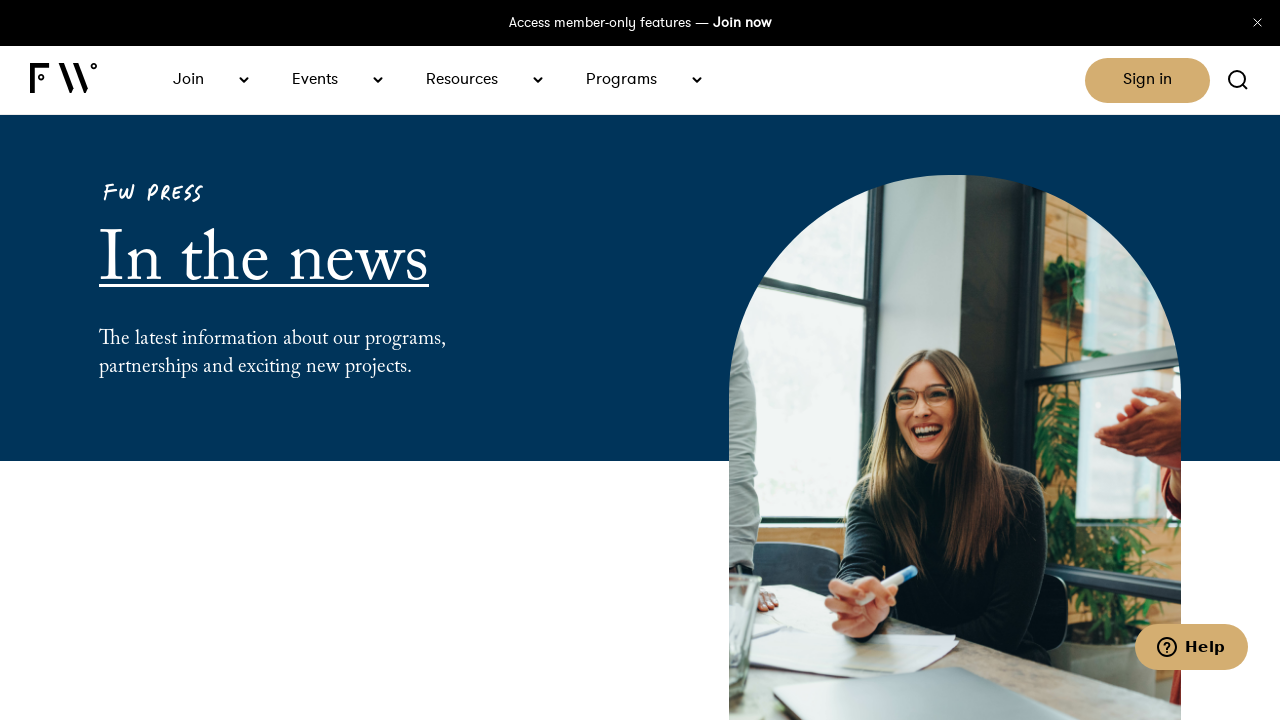

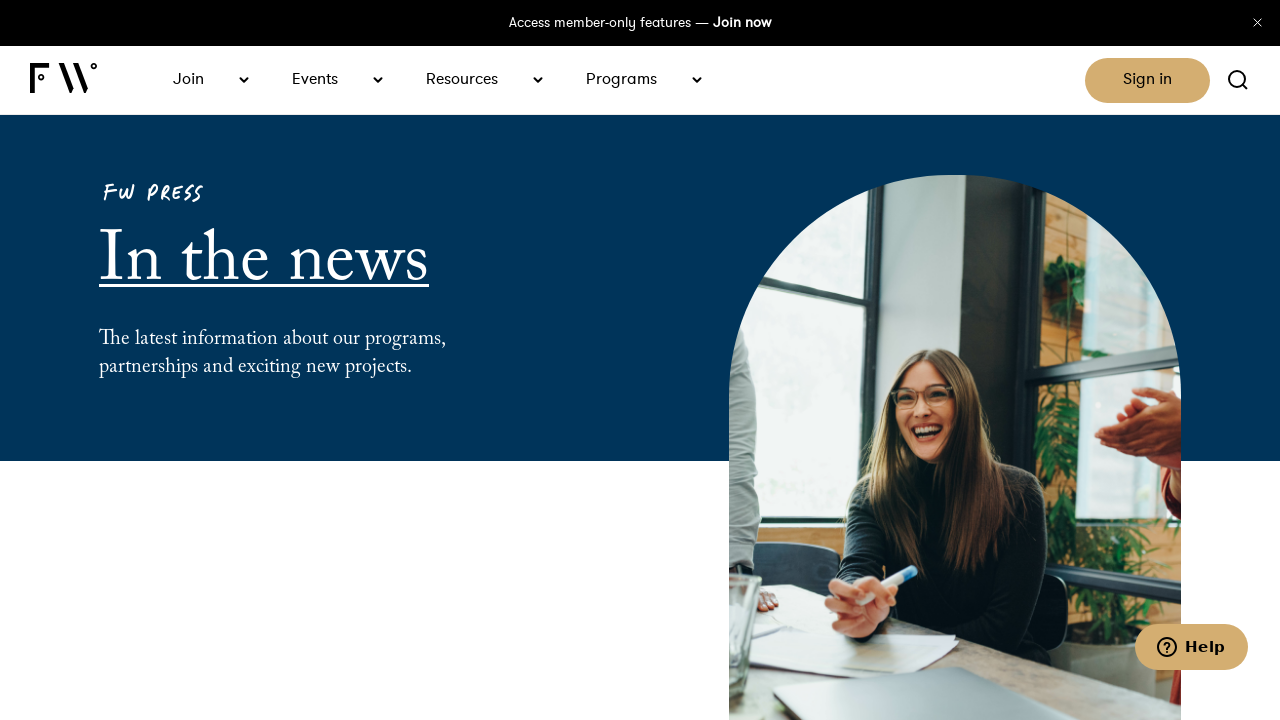